Tests a jQuery combo tree dropdown component by clicking to open it and selecting multiple choice values from the dropdown list

Starting URL: https://www.jqueryscript.net/demo/Drop-Down-Combo-Tree/

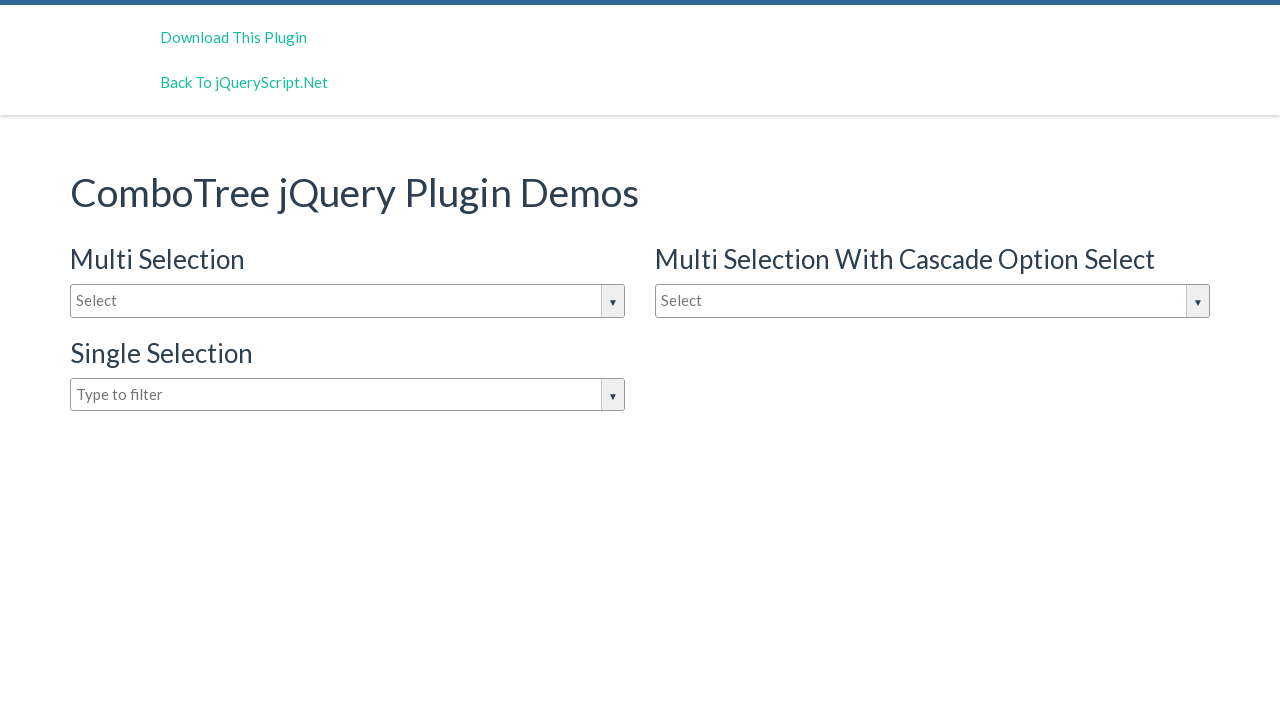

Clicked on the combo tree input box to open the dropdown at (348, 301) on #justAnInputBox
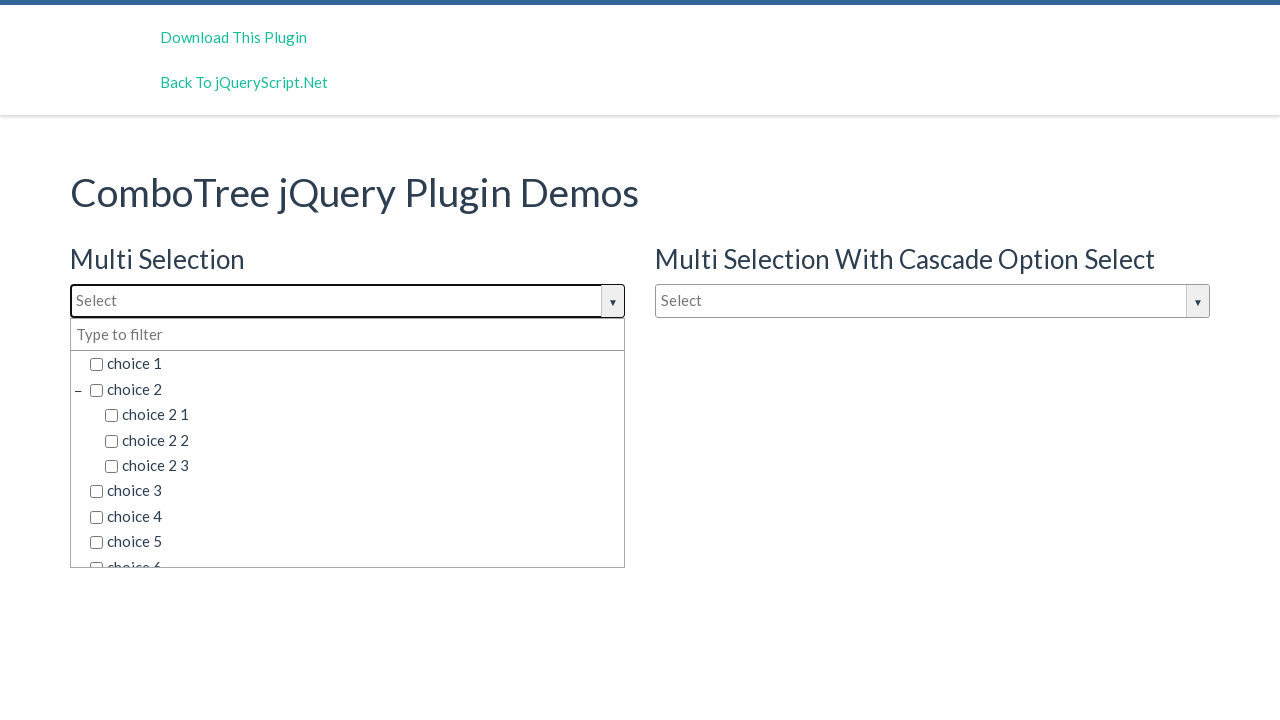

Dropdown options loaded and are now visible
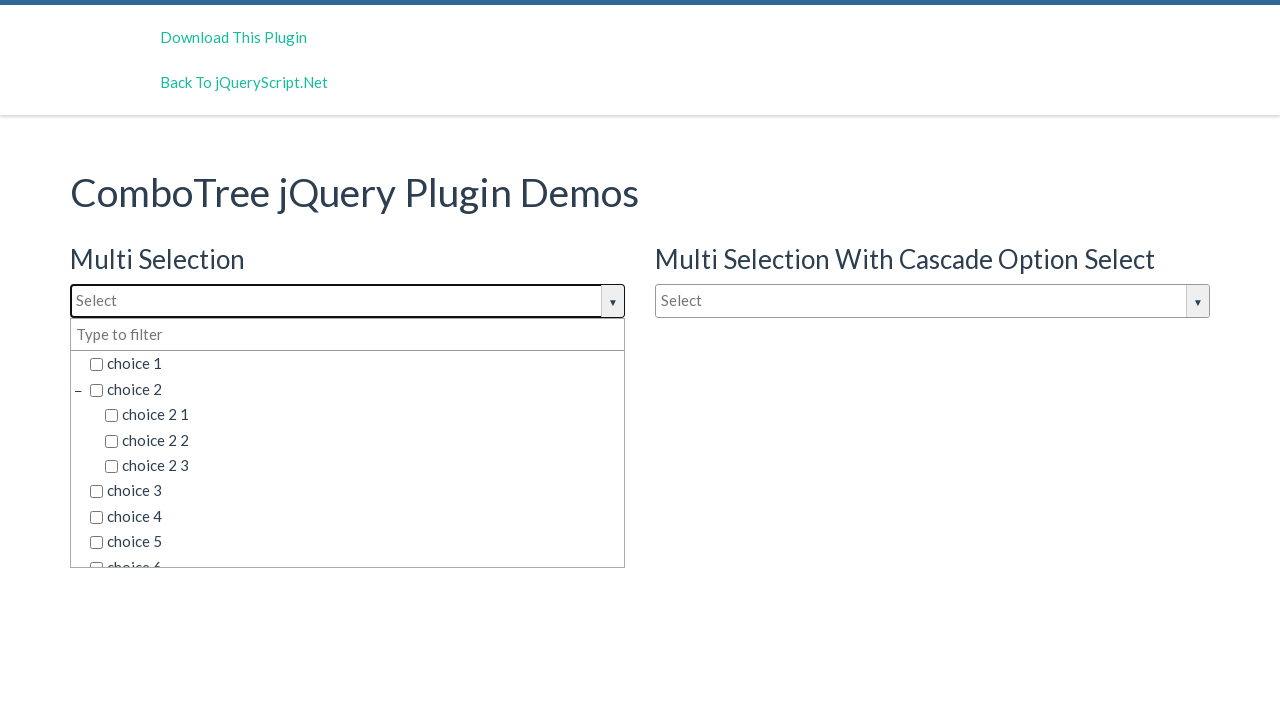

Selected 'choice 2' from the dropdown at (355, 389) on span.comboTreeItemTitle:has-text('choice 2')
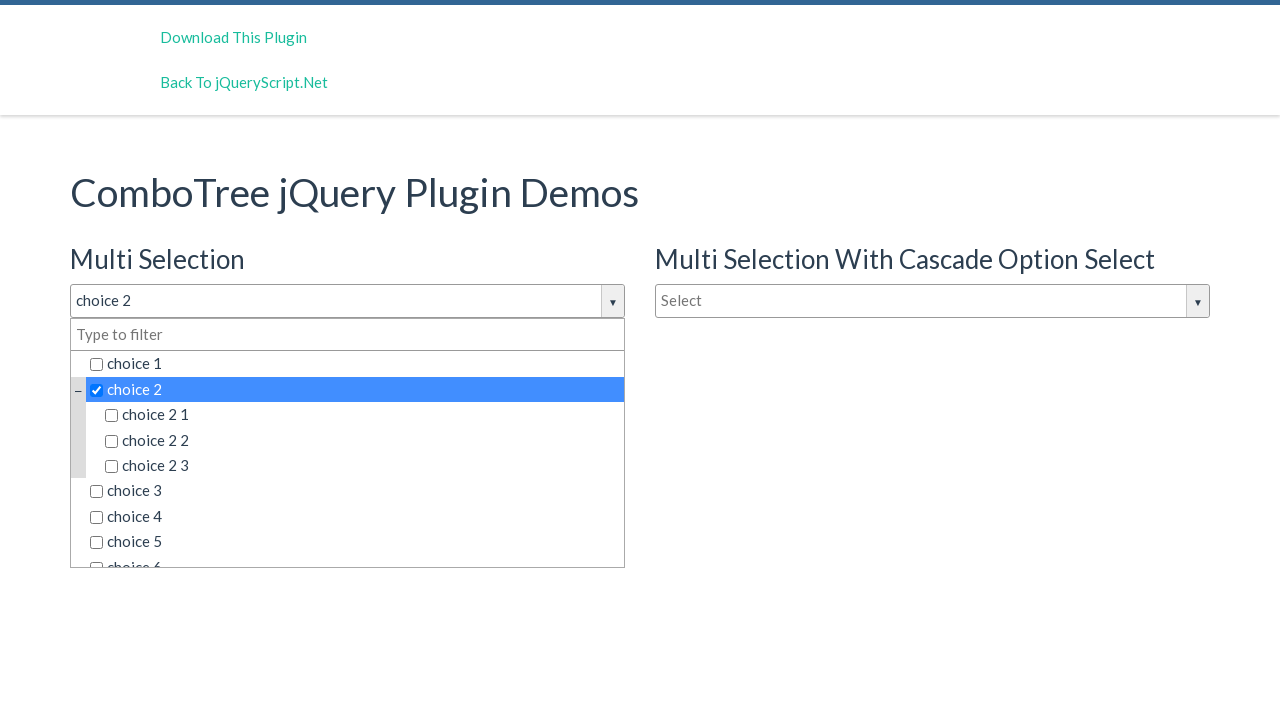

Selected 'choice 3' from the dropdown at (355, 491) on span.comboTreeItemTitle:has-text('choice 3')
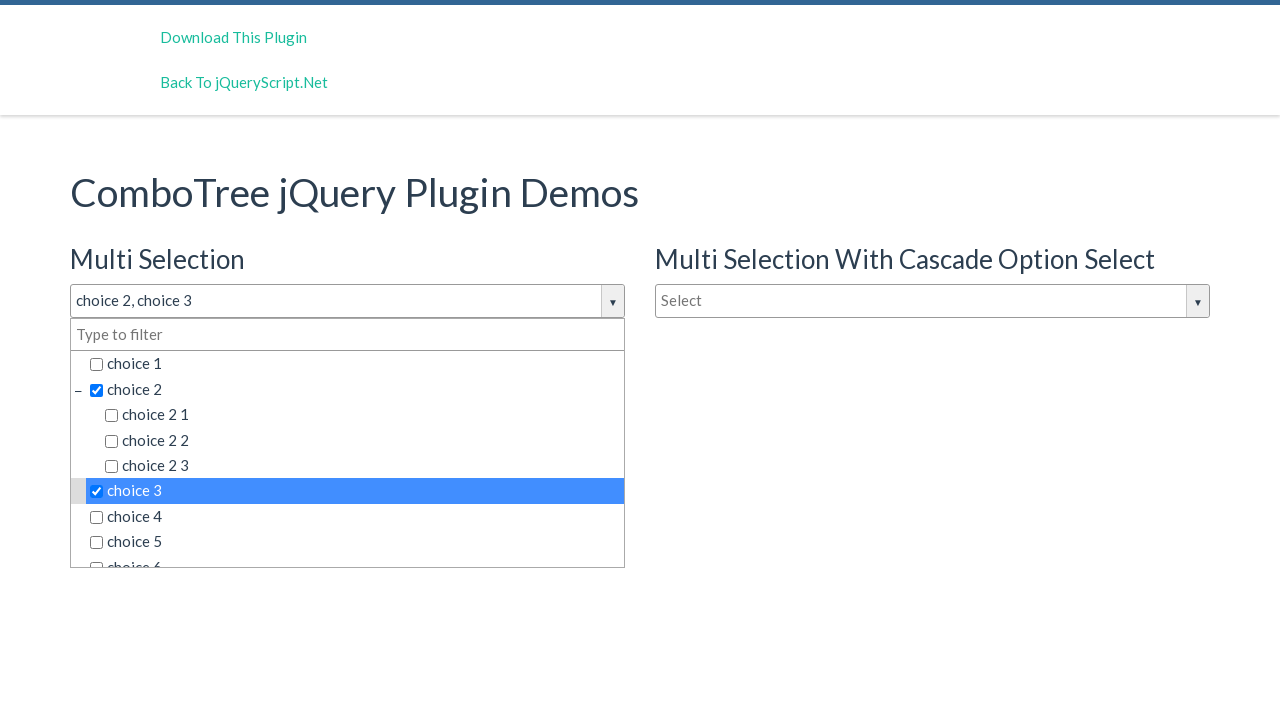

Selected 'choice 6 2 1' from the dropdown at (370, 478) on span.comboTreeItemTitle:has-text('choice 6 2 1')
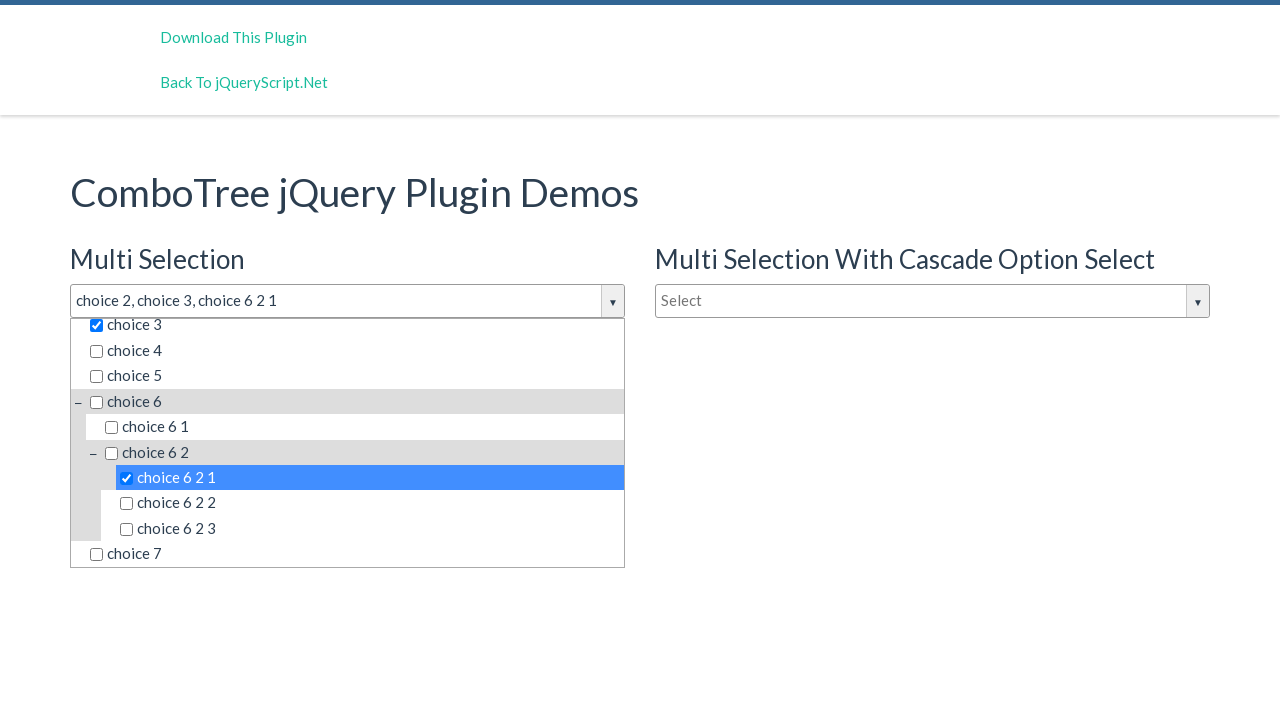

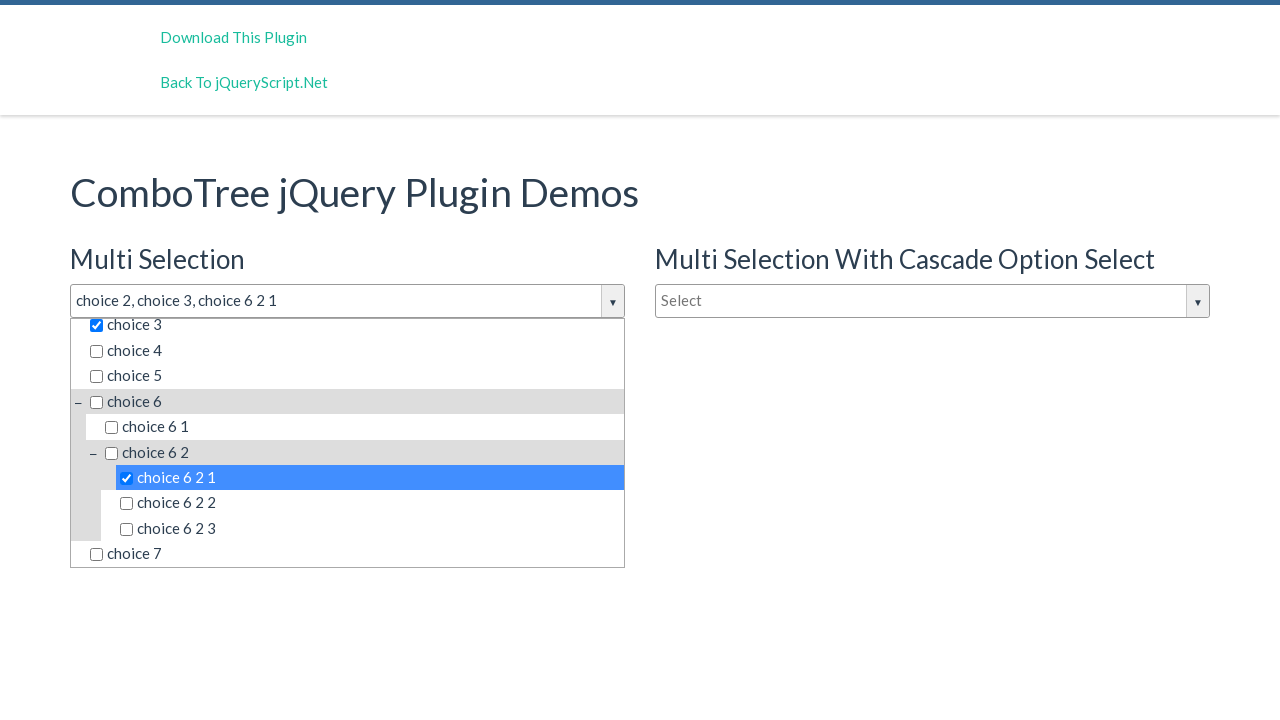